Tests drag and drop functionality by dragging an element and dropping it onto a target droppable area

Starting URL: https://demoqa.com/droppable/

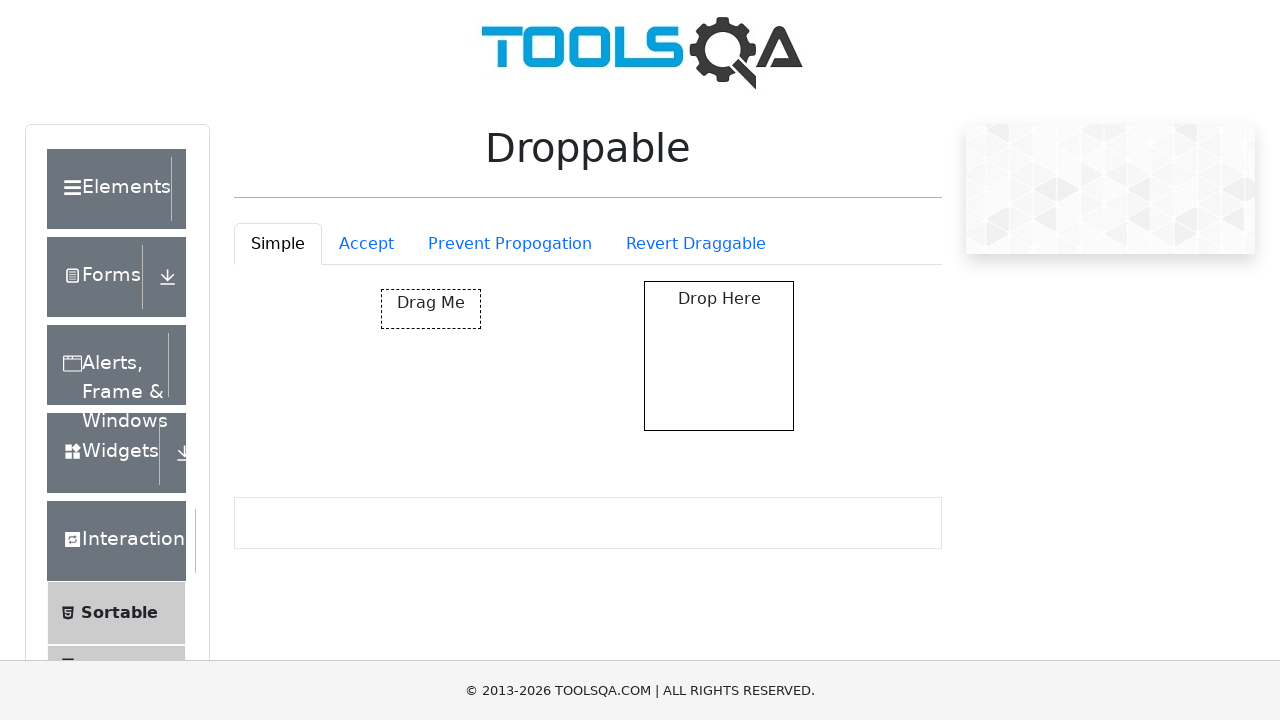

Waited for draggable element to be visible
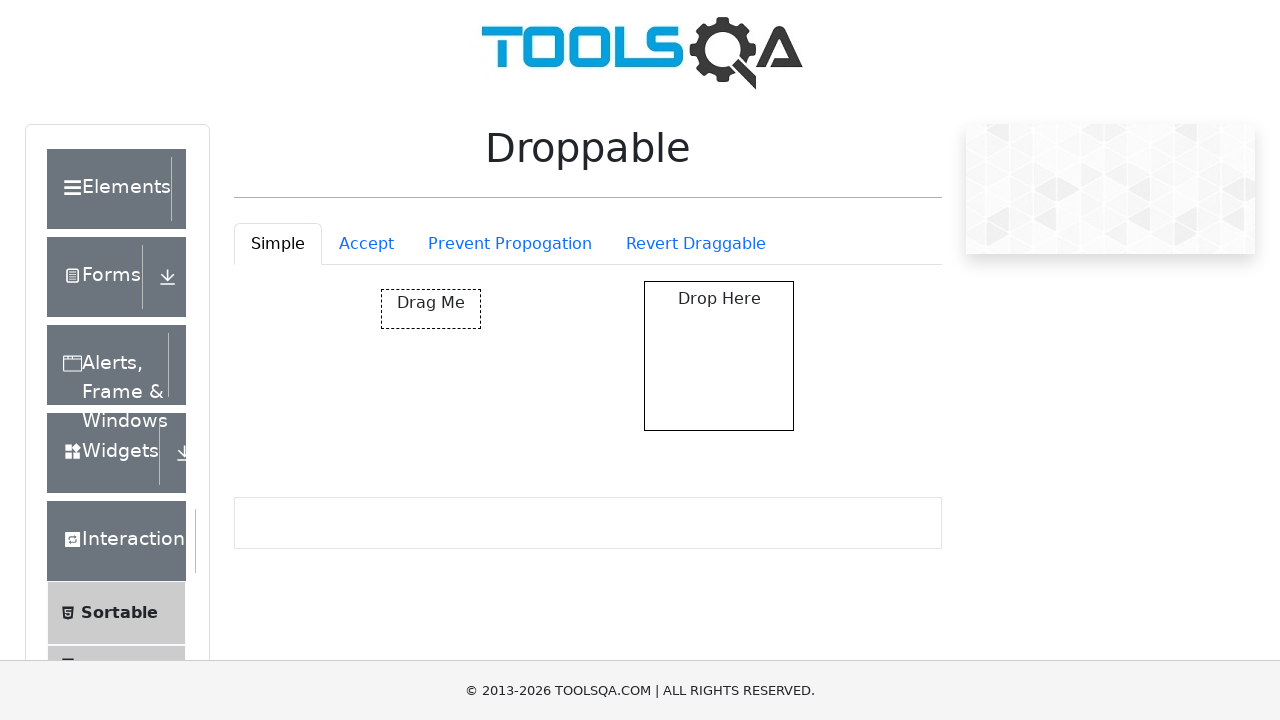

Waited for droppable element to be visible
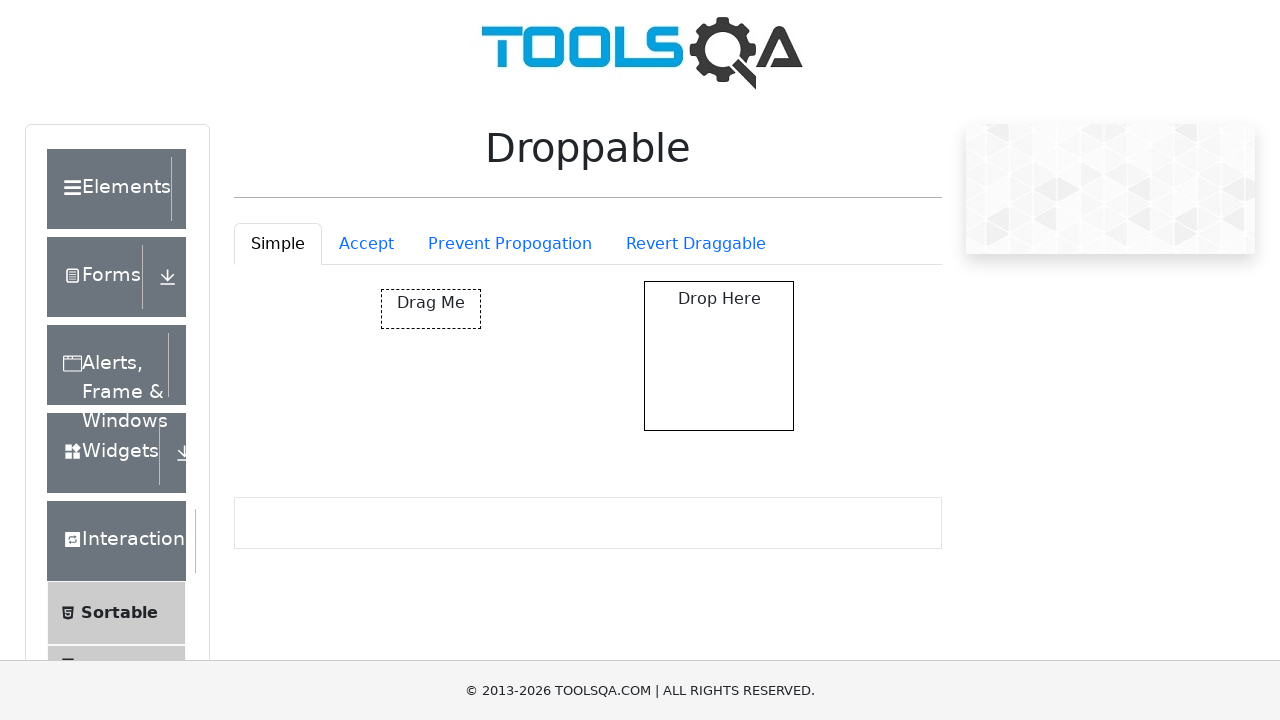

Dragged draggable element and dropped it onto droppable area at (719, 356)
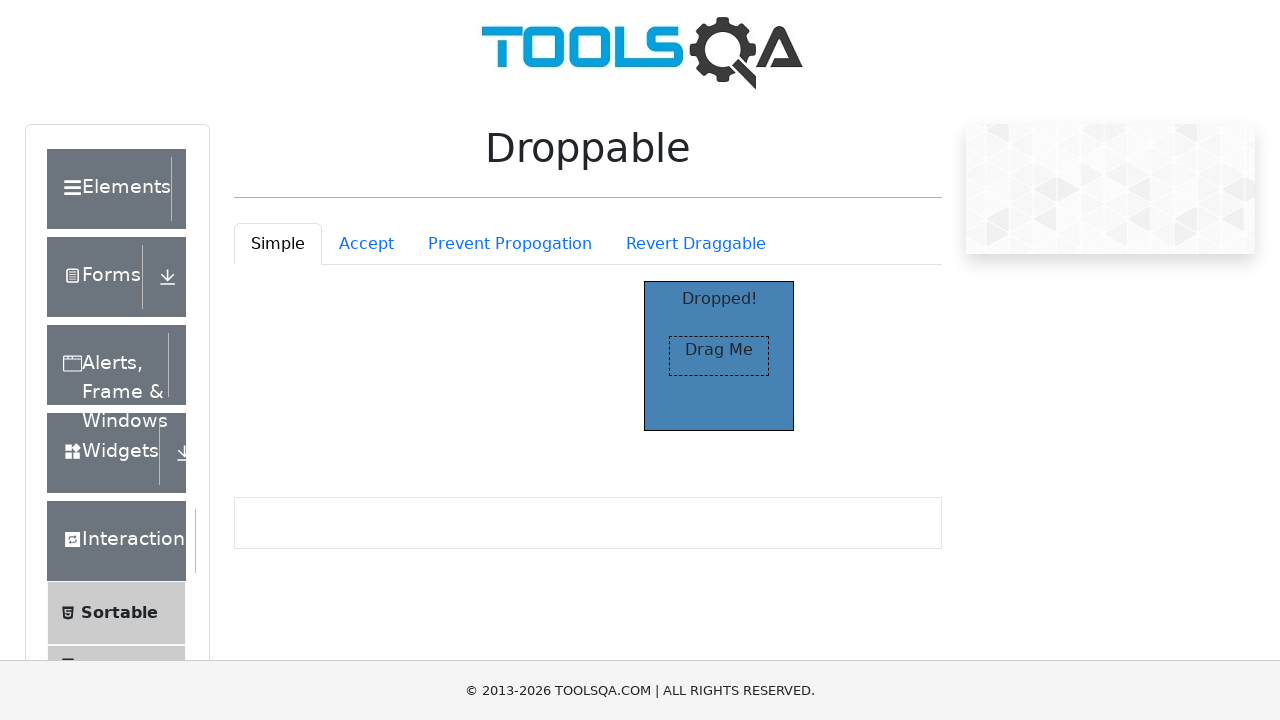

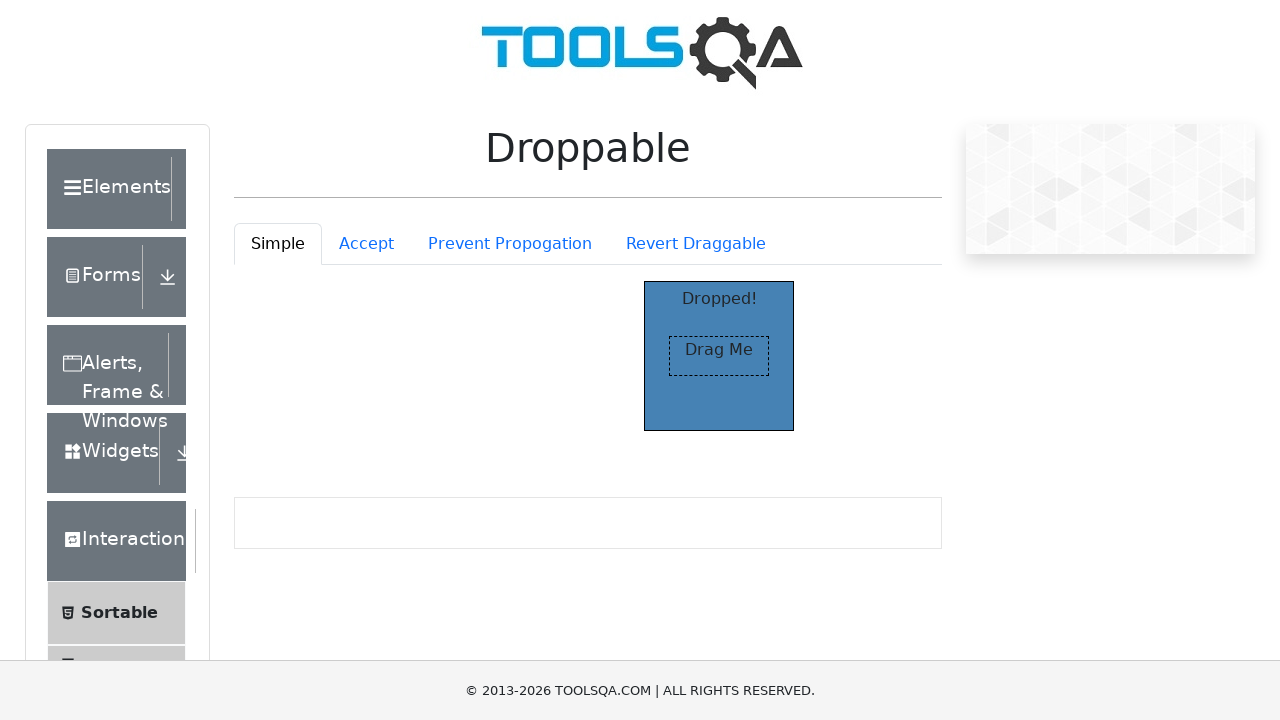